Tests dropdown list selection functionality by selecting options using different methods (visible text, value, and index) within an iframe

Starting URL: https://www.w3schools.com/tags/tryit.asp?filename=tryhtml_select

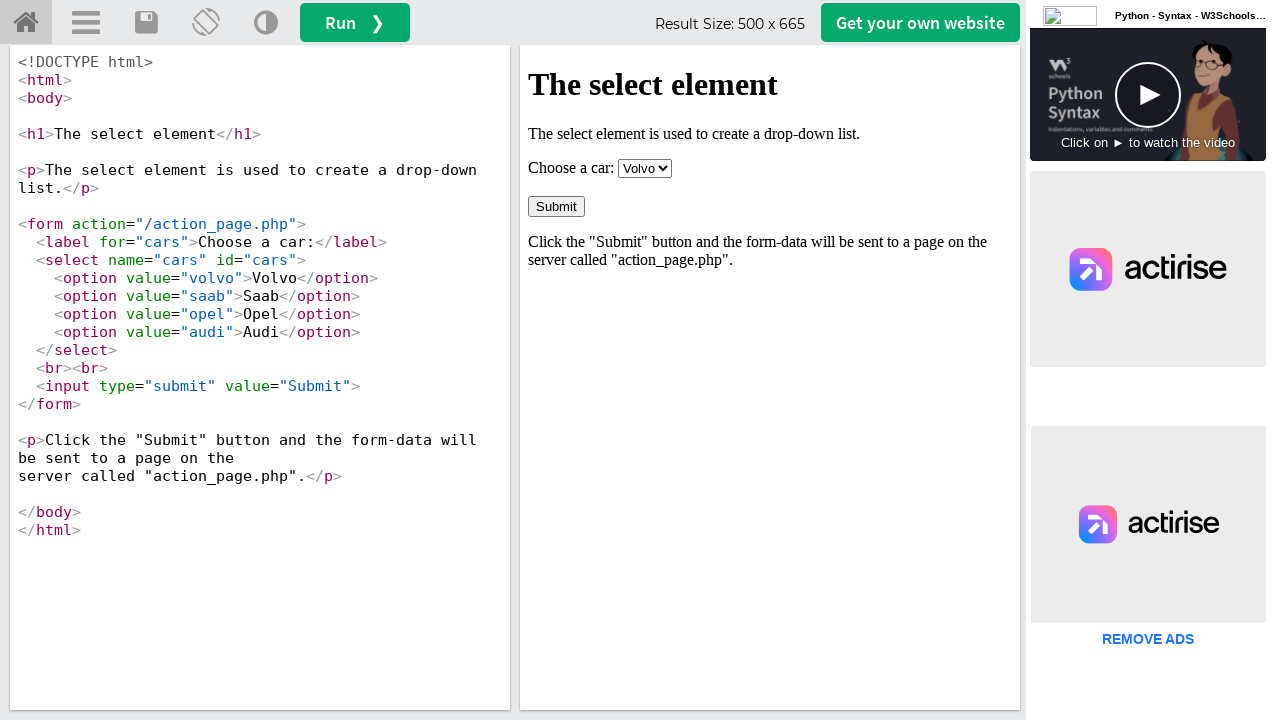

Located iframe with id 'iframeResult' containing the dropdown
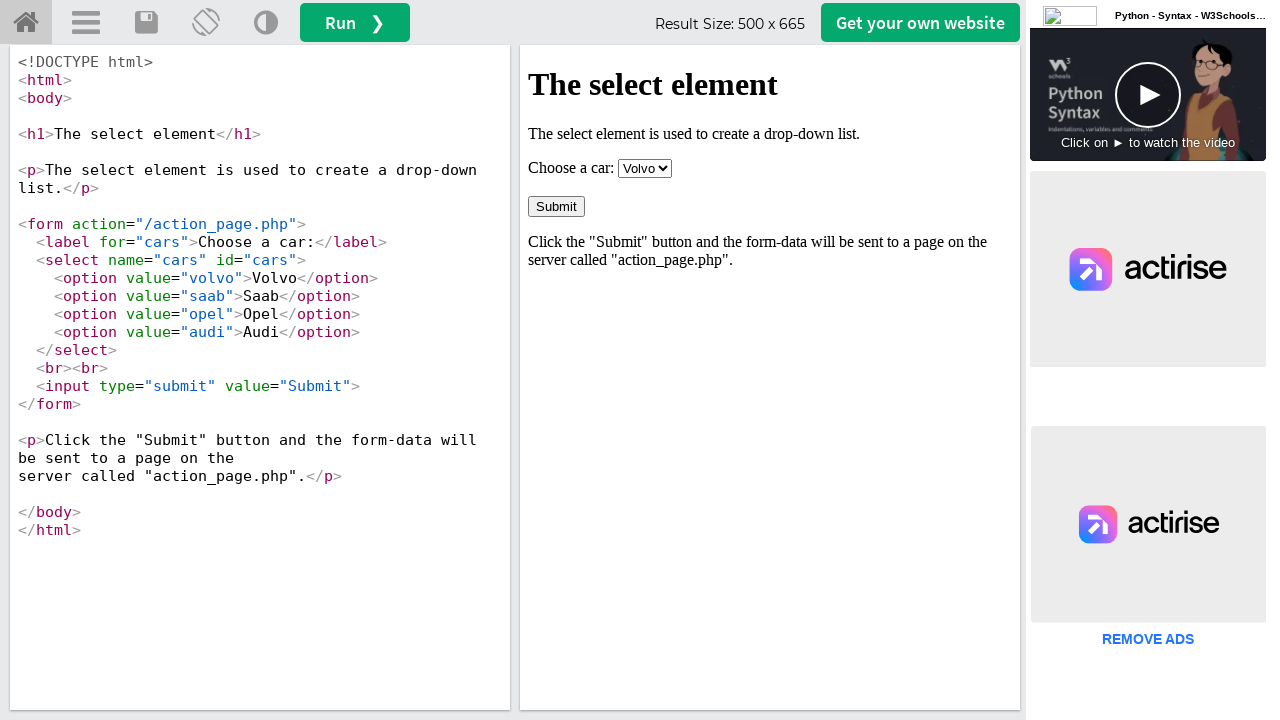

Selected 'Opel' from dropdown by visible text on iframe#iframeResult >> internal:control=enter-frame >> select[name='cars']
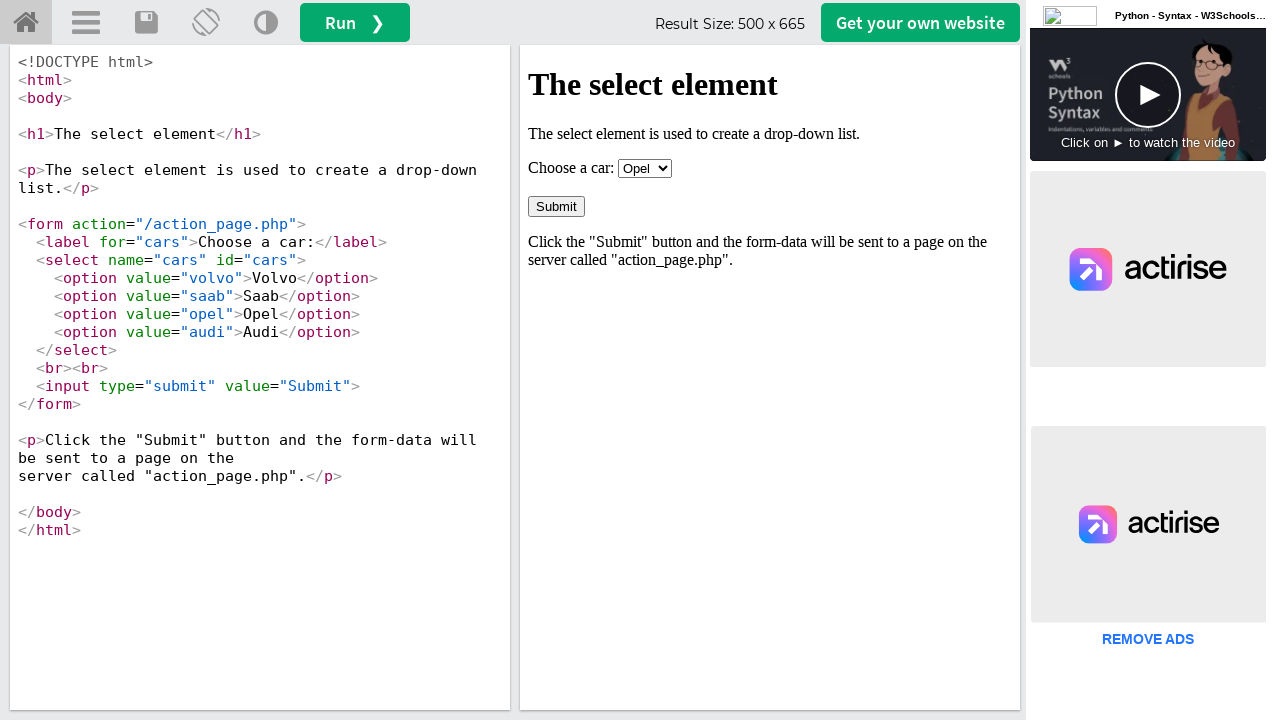

Selected 'volvo' from dropdown by value attribute on iframe#iframeResult >> internal:control=enter-frame >> select[name='cars']
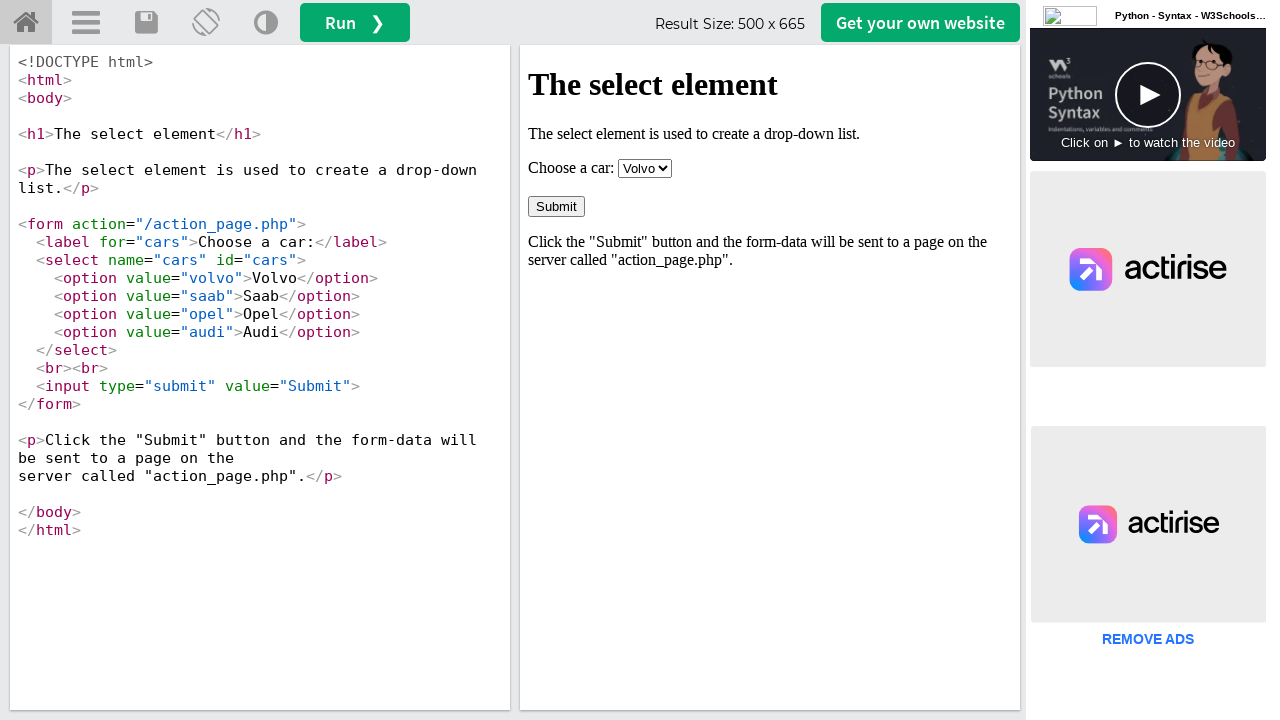

Selected option at index 3 (Audi) from dropdown by index on iframe#iframeResult >> internal:control=enter-frame >> select[name='cars']
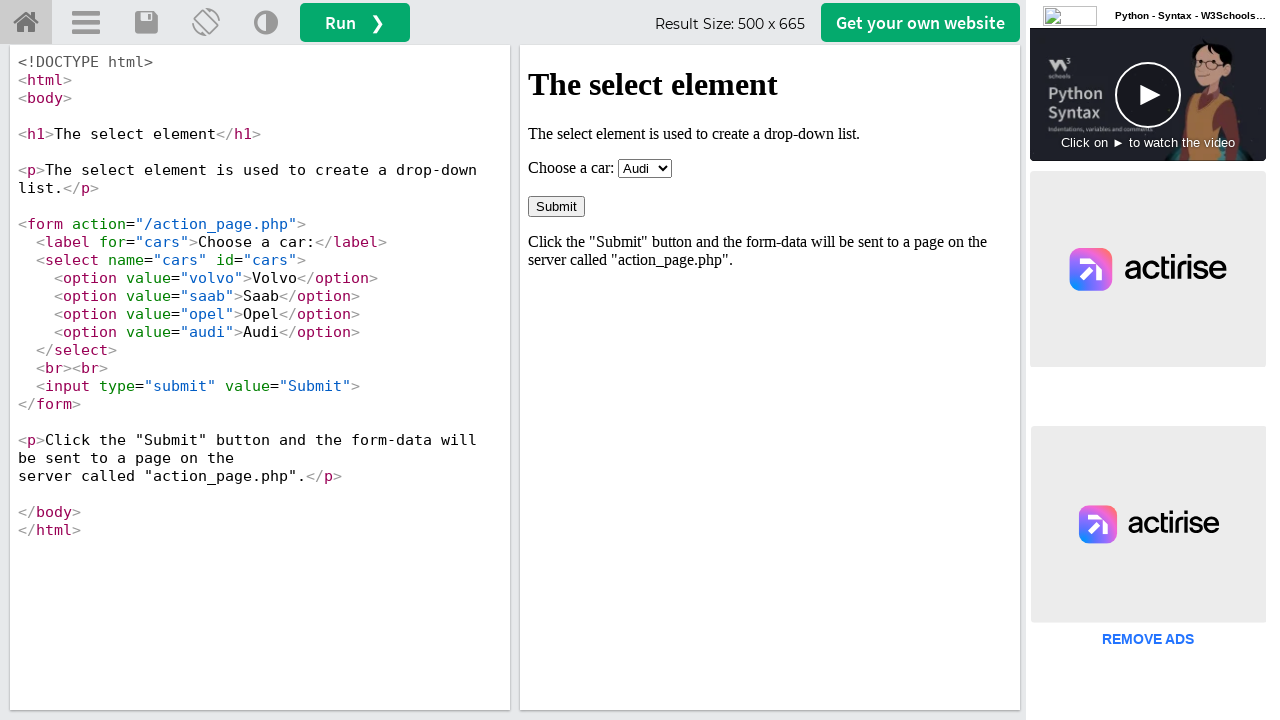

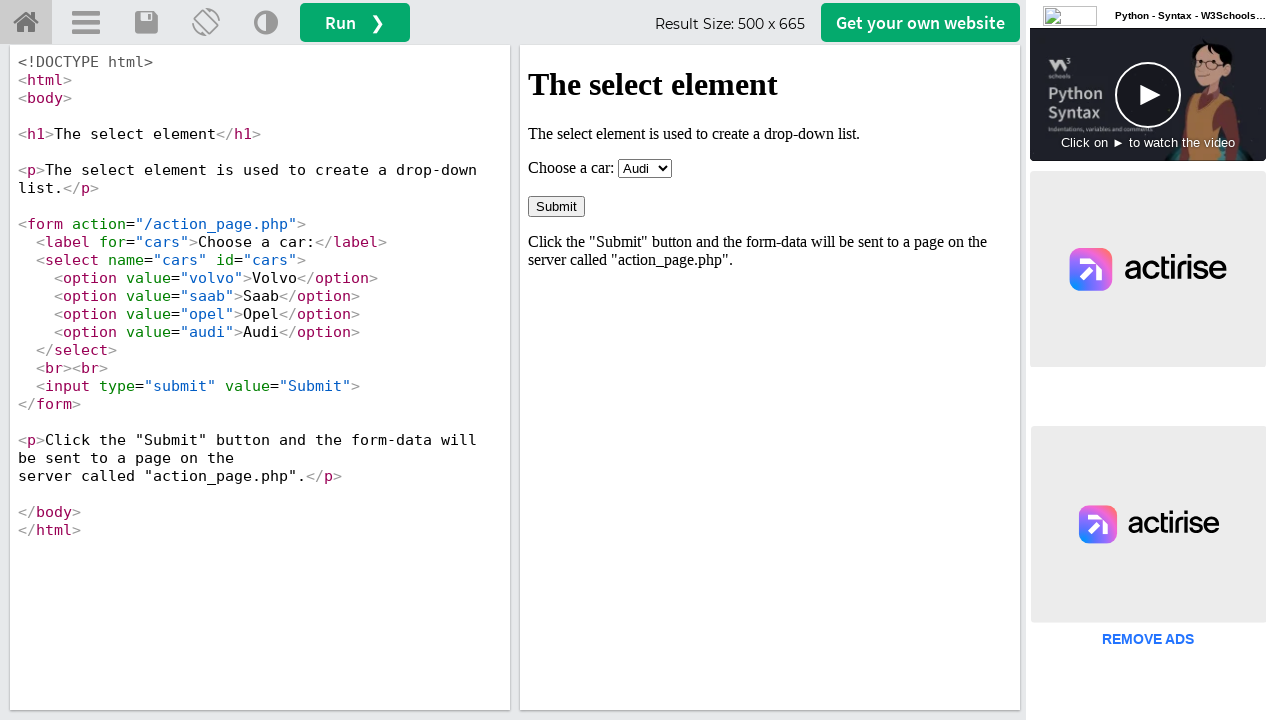